Tests that clicking the sample forms link navigates to the correct page on mycontactform.com

Starting URL: https://mycontactform.com

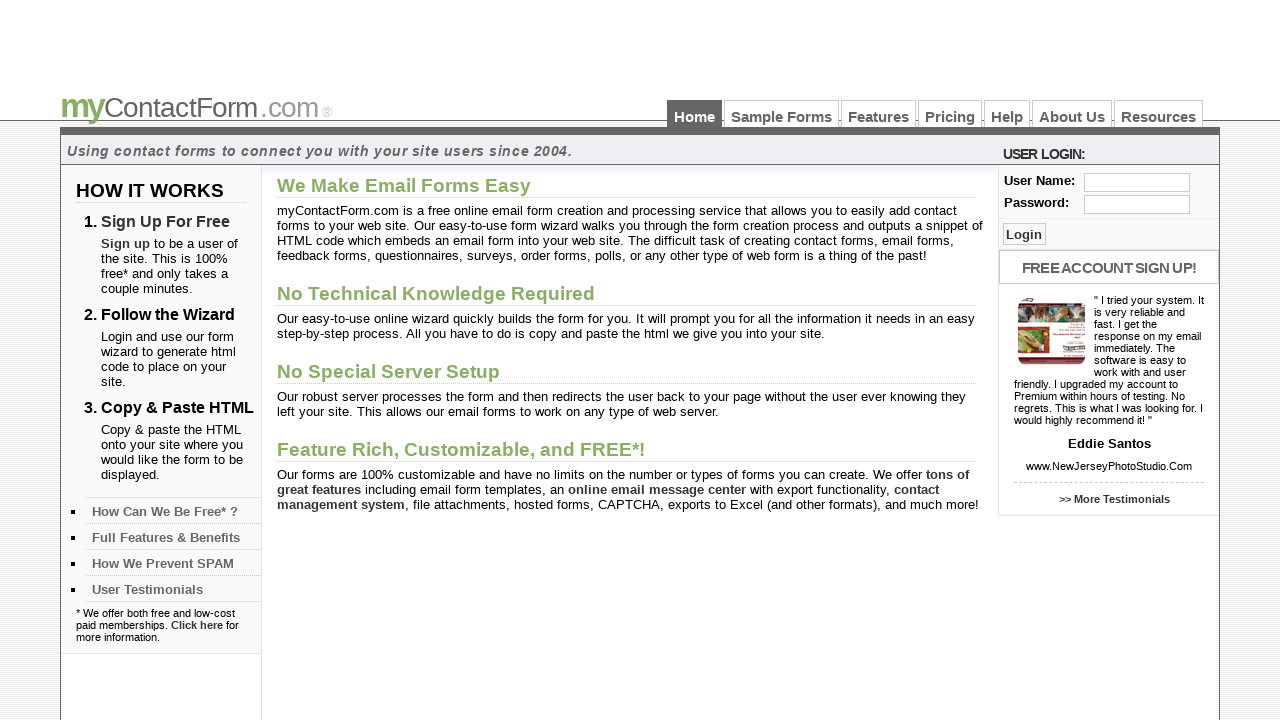

Clicked on Sample Forms link at (782, 114) on text=Sample Forms
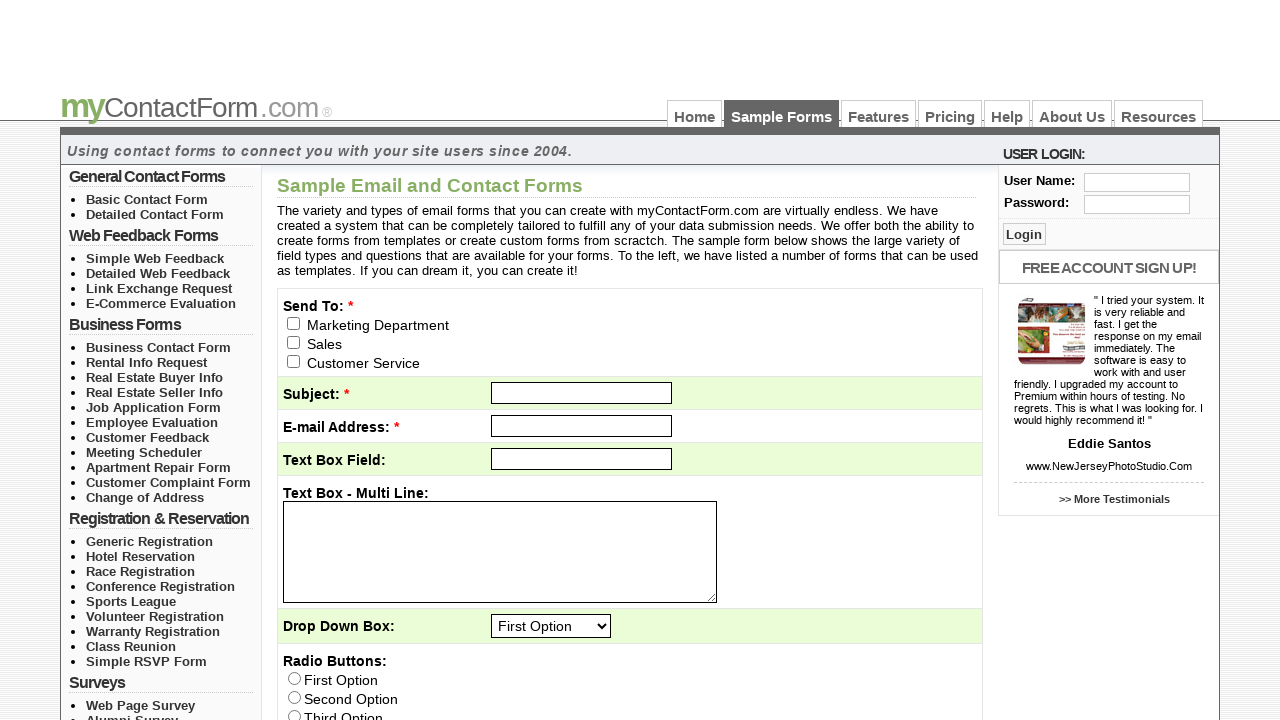

Verified navigation to samples page at https://www.mycontactform.com/samples.php
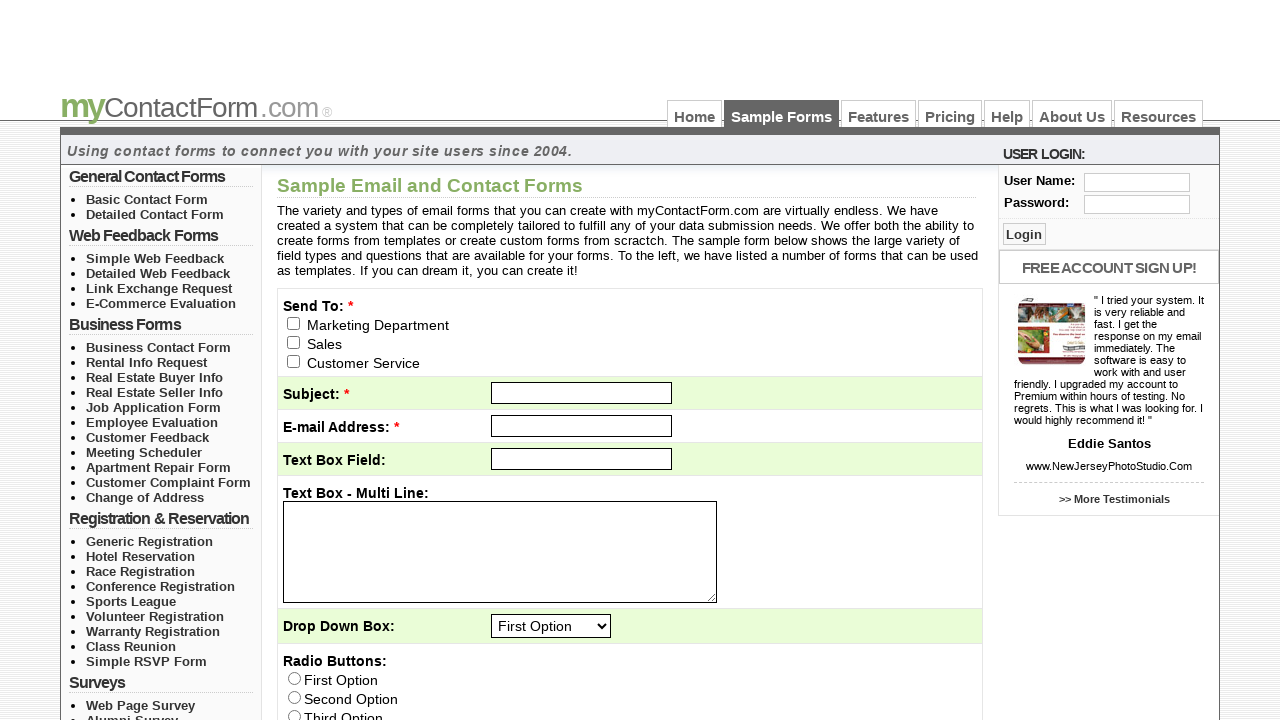

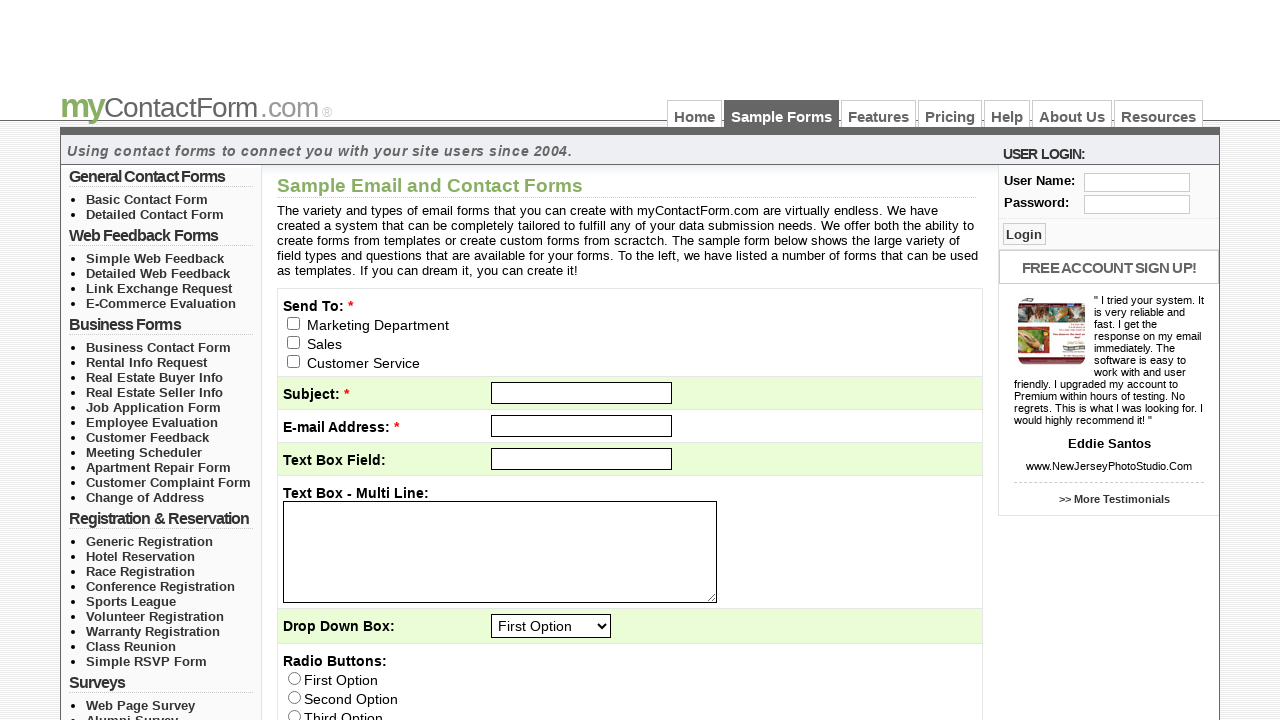